Tests closing a modal dialog by clicking the OK button

Starting URL: https://testpages.eviltester.com/styled/alerts/fake-alert-test.html

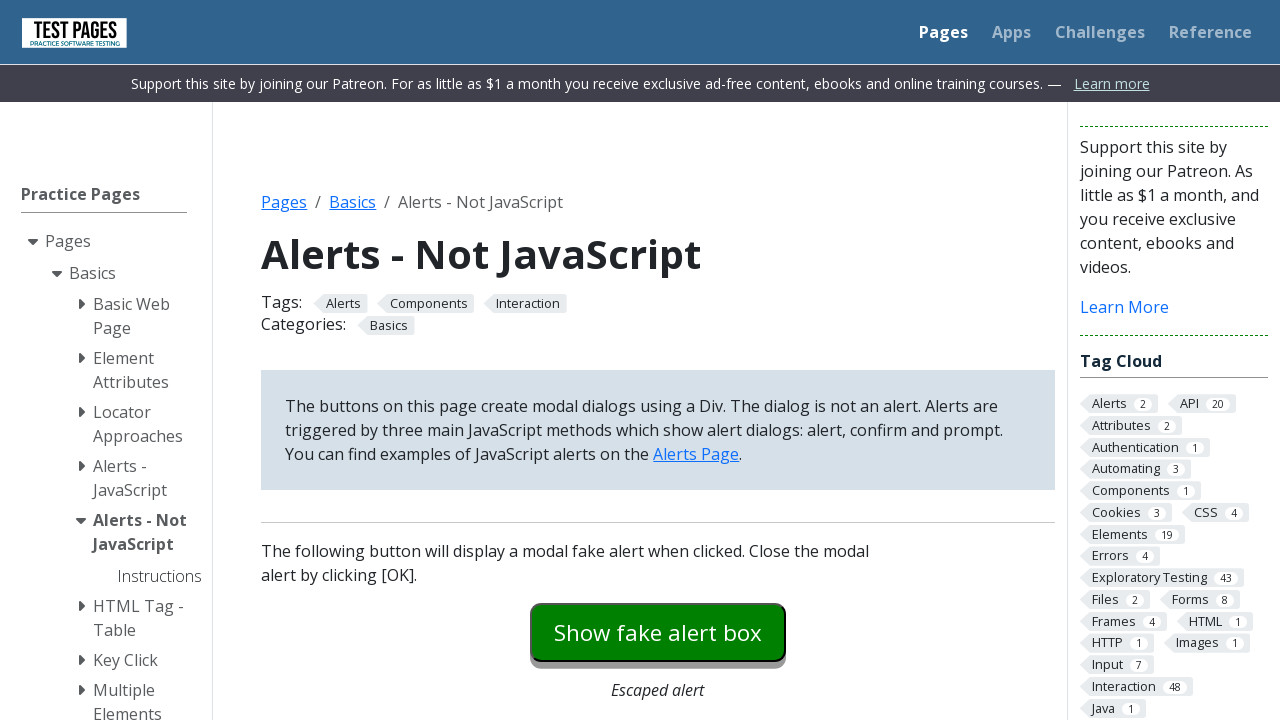

Navigated to fake alert test page
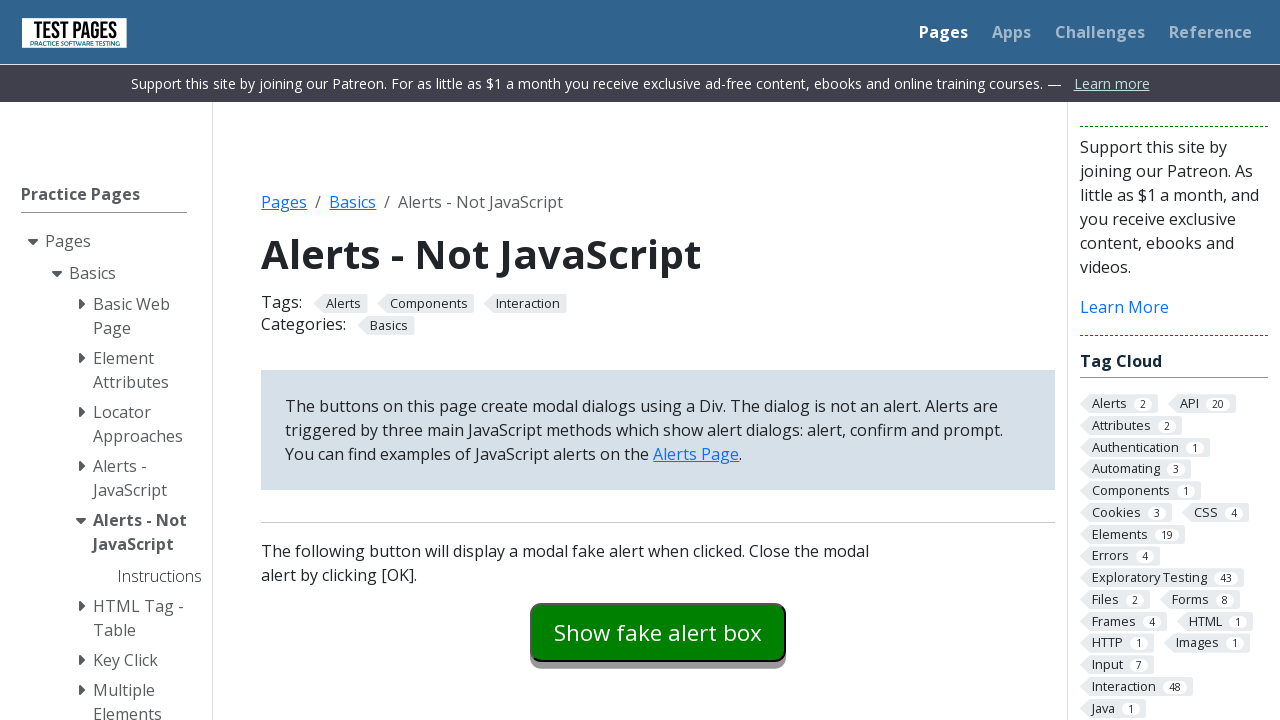

Clicked modal dialog trigger button at (658, 360) on #modaldialog
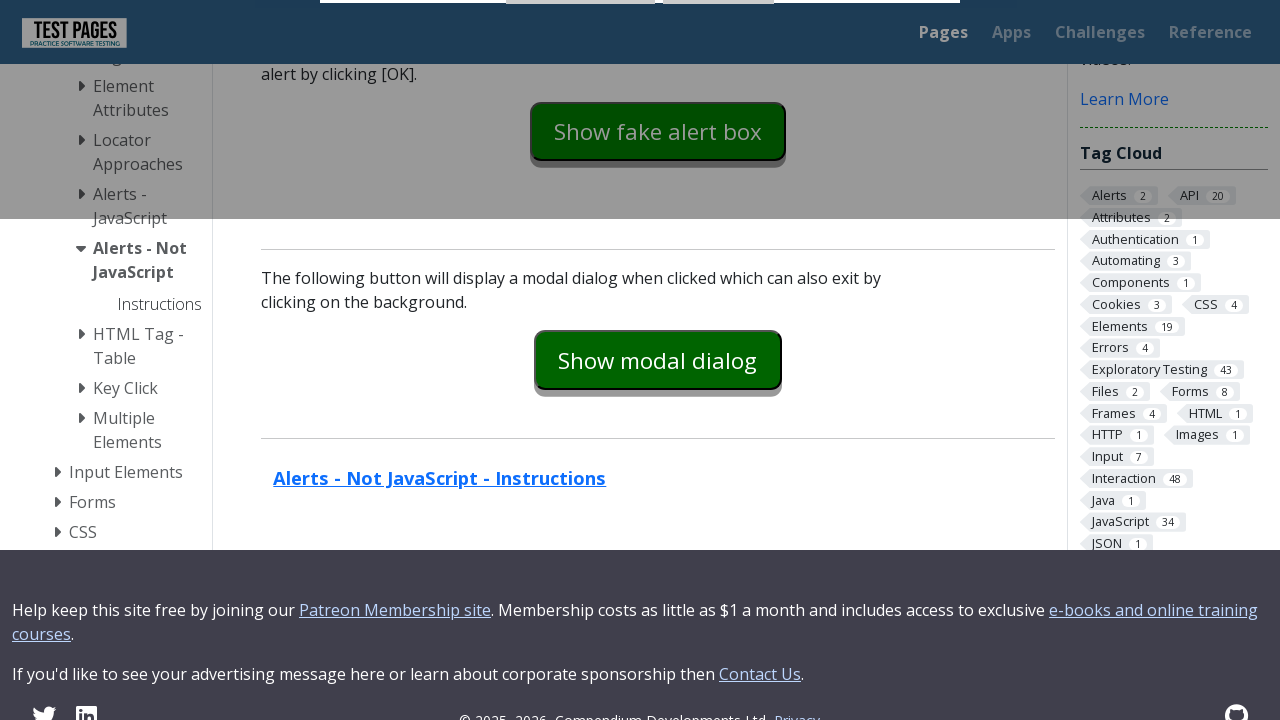

Clicked OK button to close modal dialog at (719, 27) on #dialog-ok
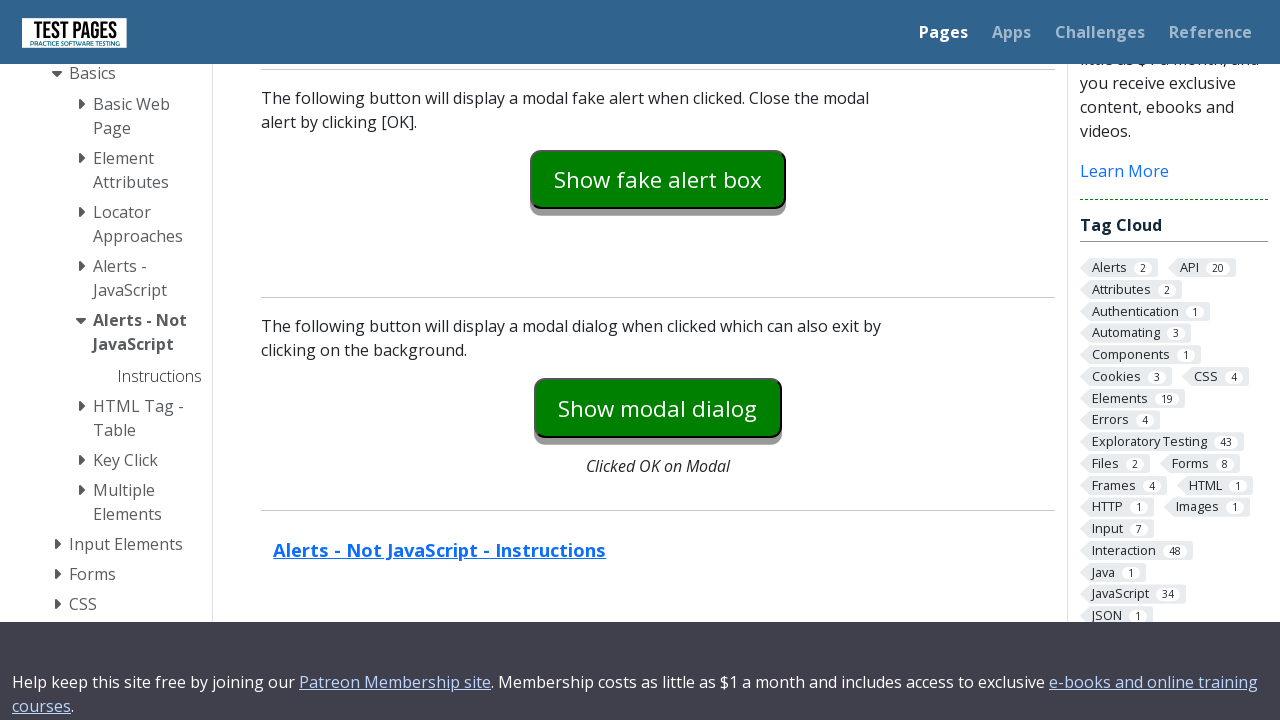

Verified modal dialog is hidden
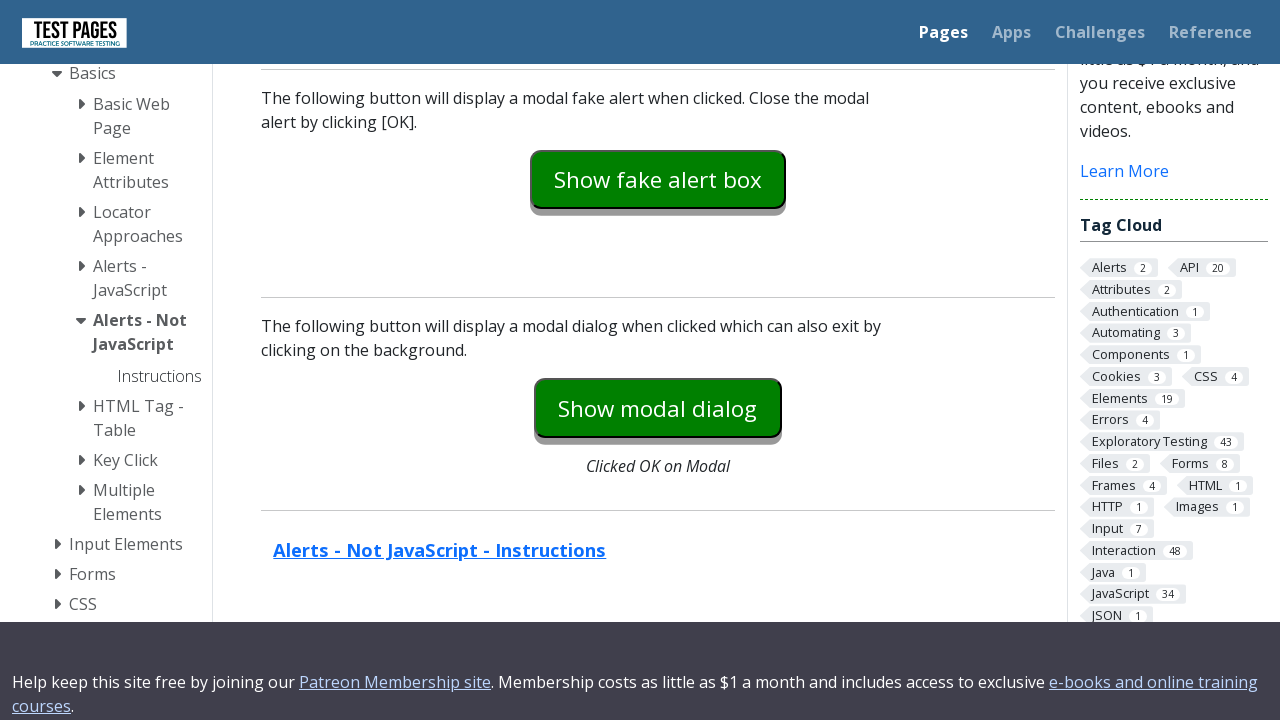

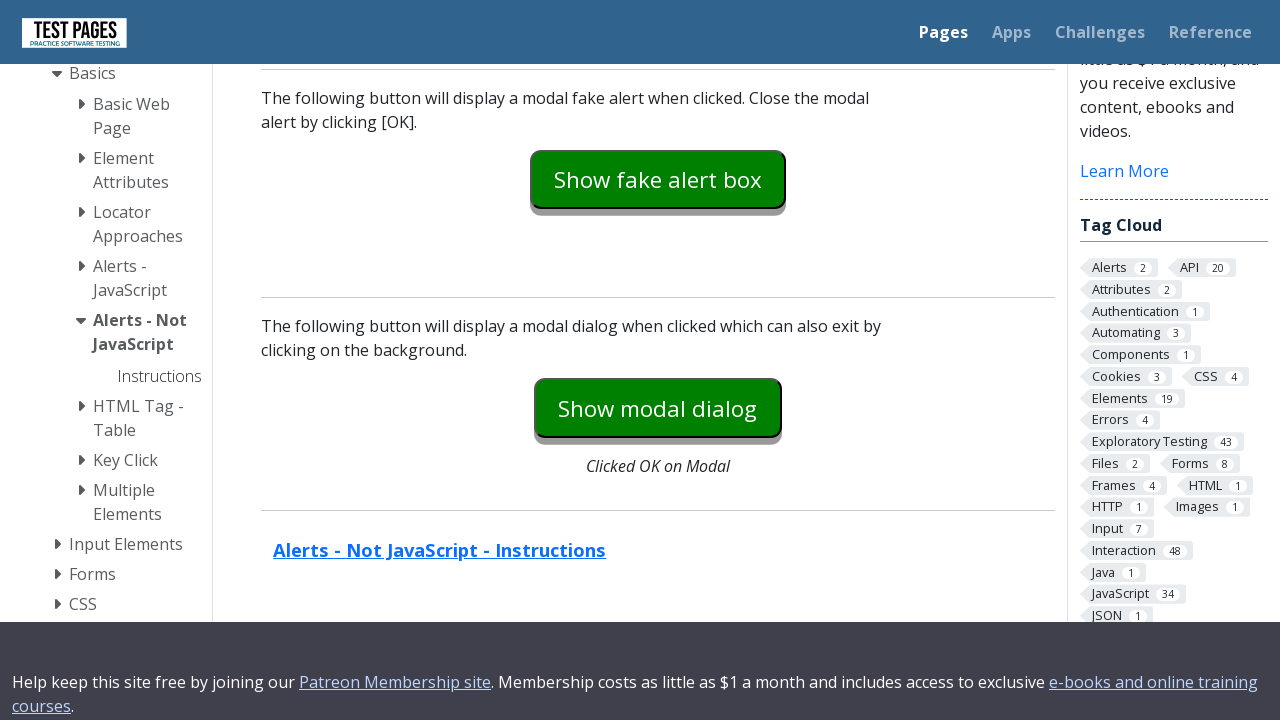